Tests drag and drop functionality on jQuery UI demo page by dragging a small box into a larger droppable area and verifying the drop was successful.

Starting URL: https://jqueryui.com/droppable/

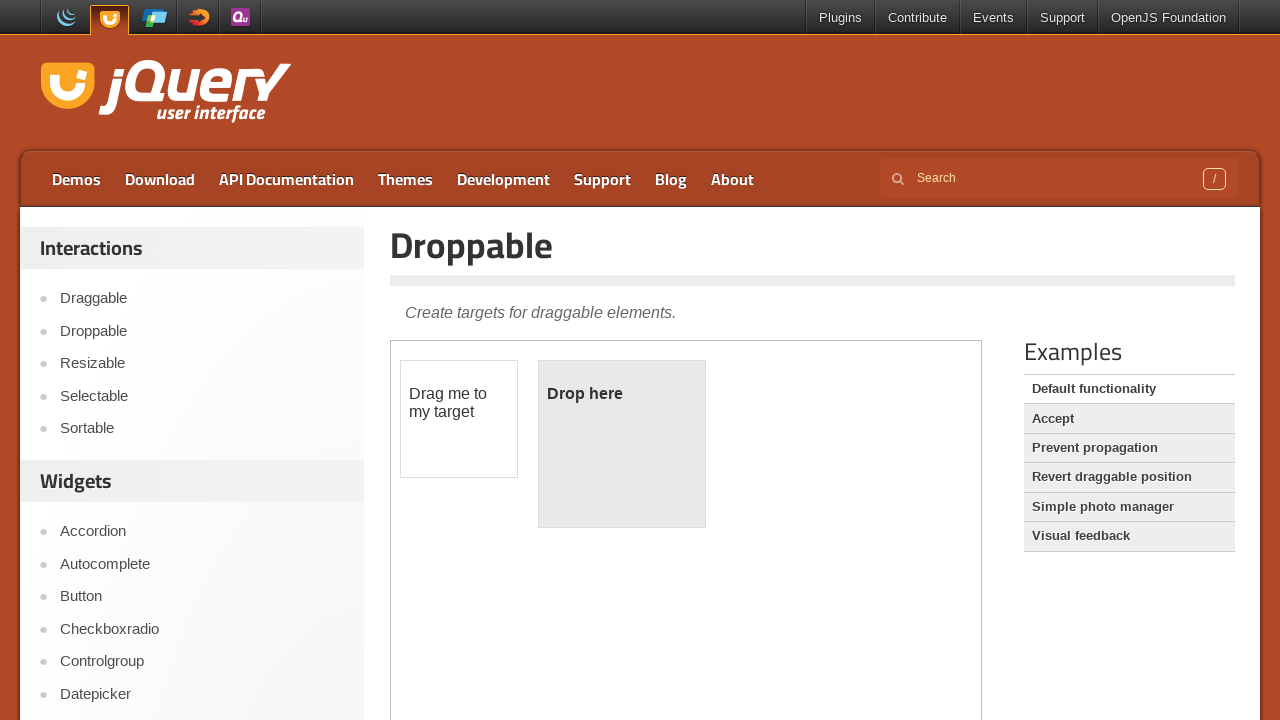

Located the demo iframe containing draggable and droppable elements
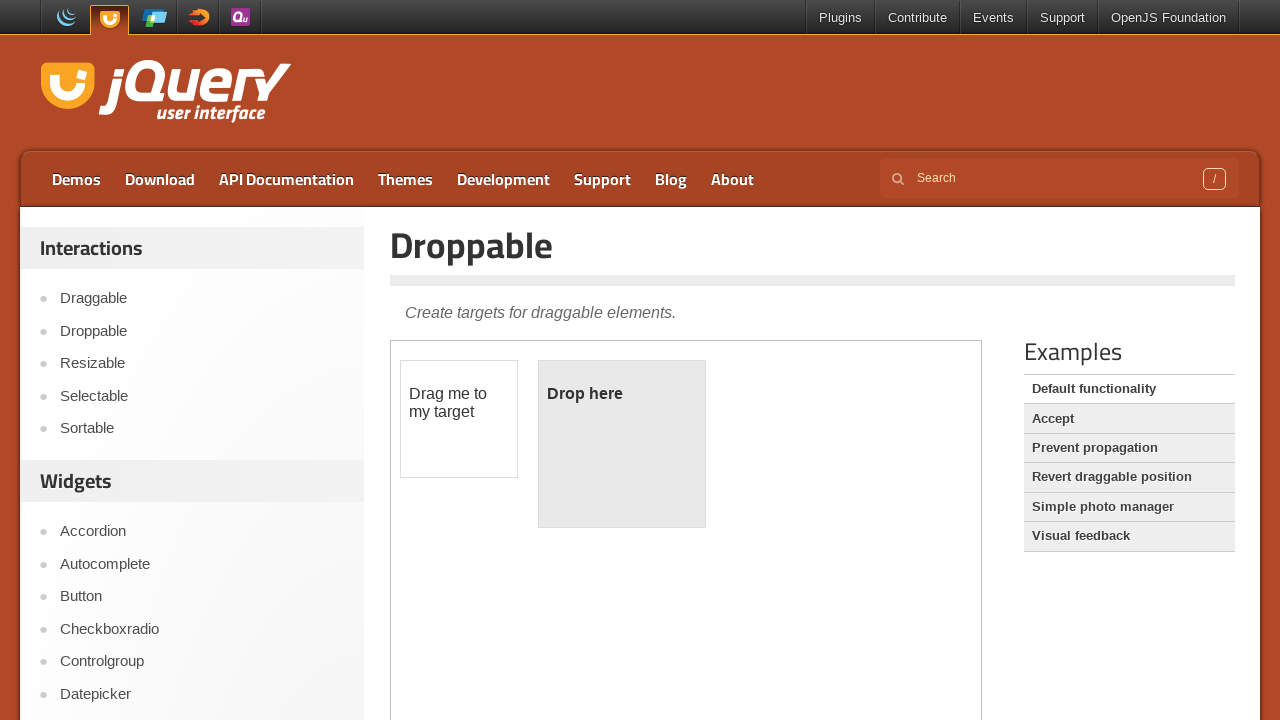

Draggable element is now visible
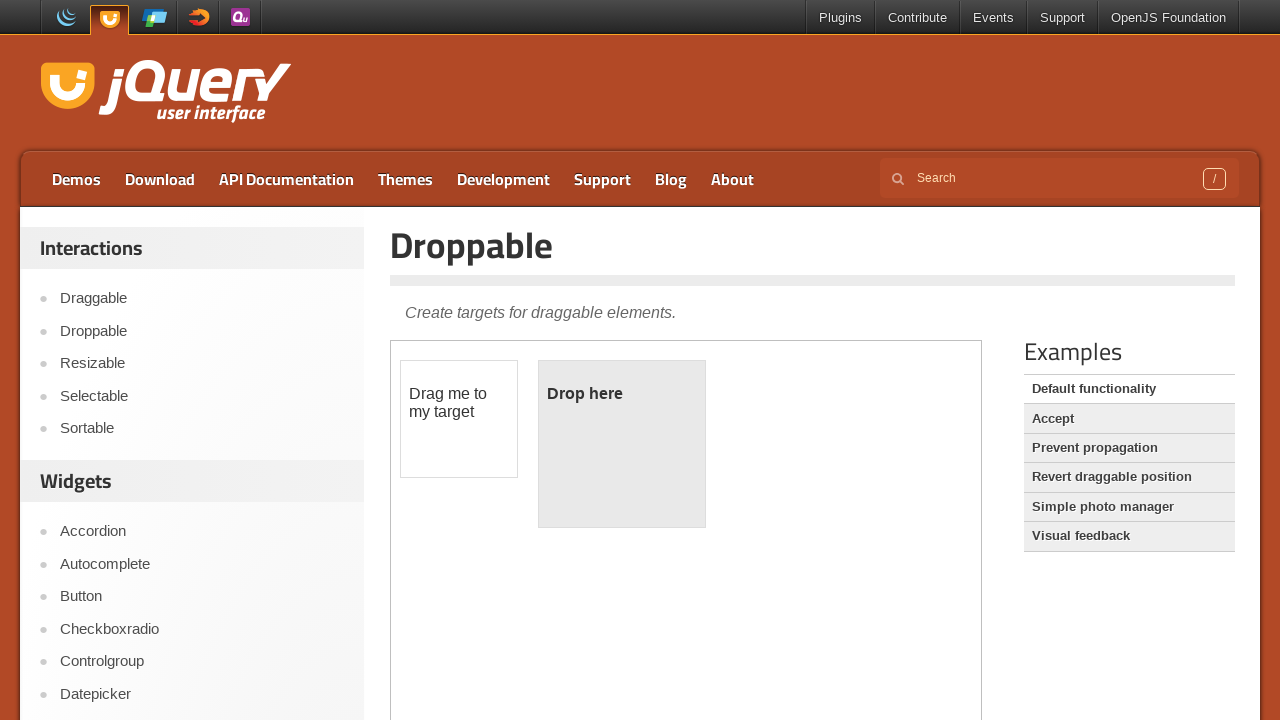

Droppable element is now visible
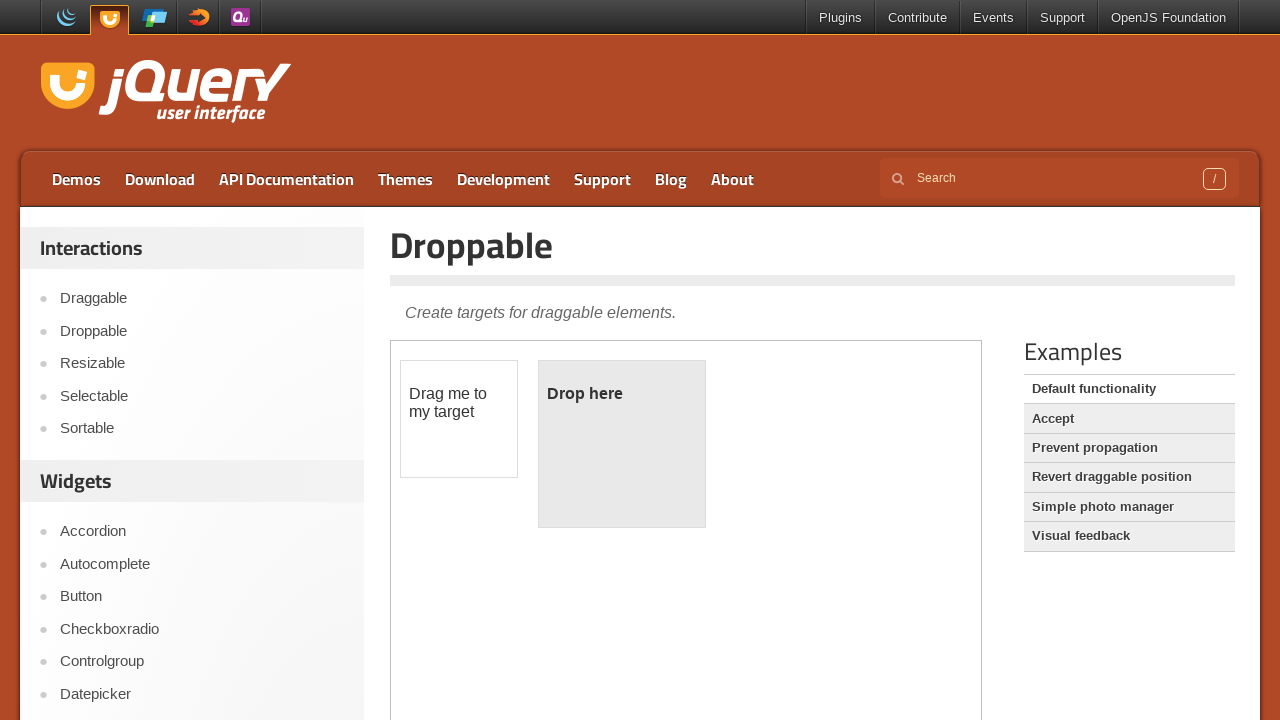

Dragged the small box into the droppable area at (622, 444)
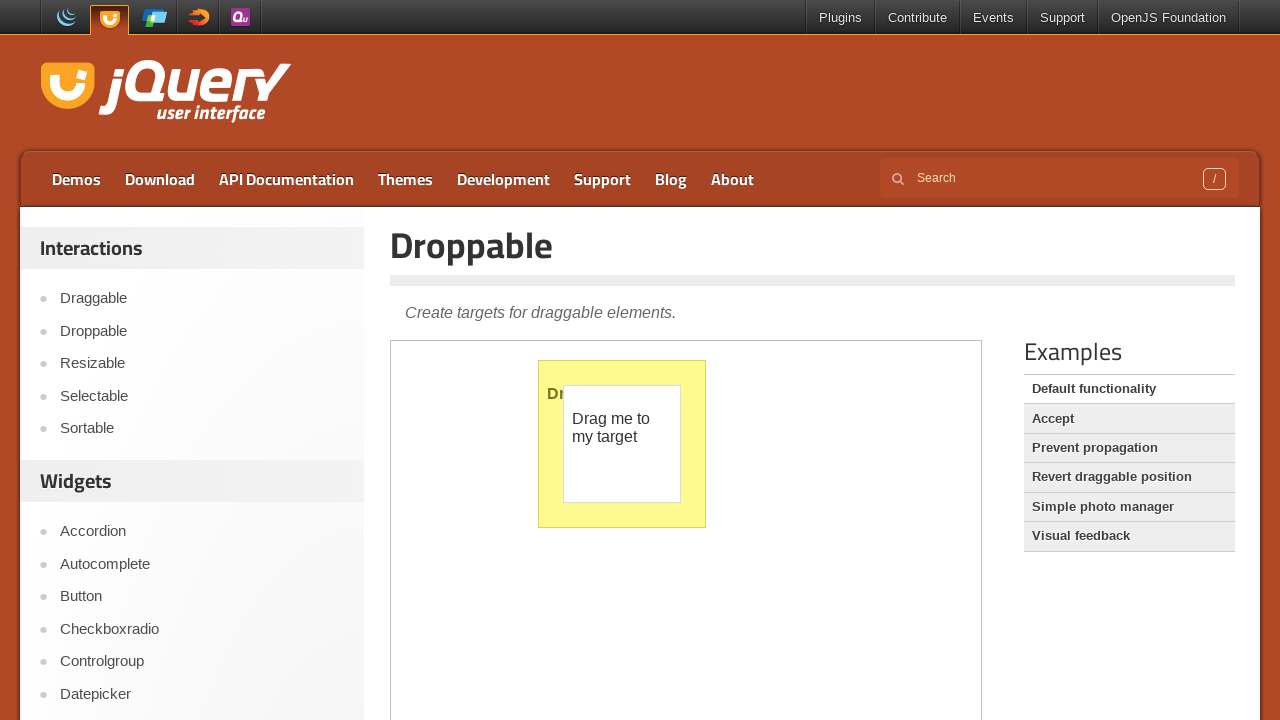

Drop completed successfully - 'Dropped!' text appeared in droppable area
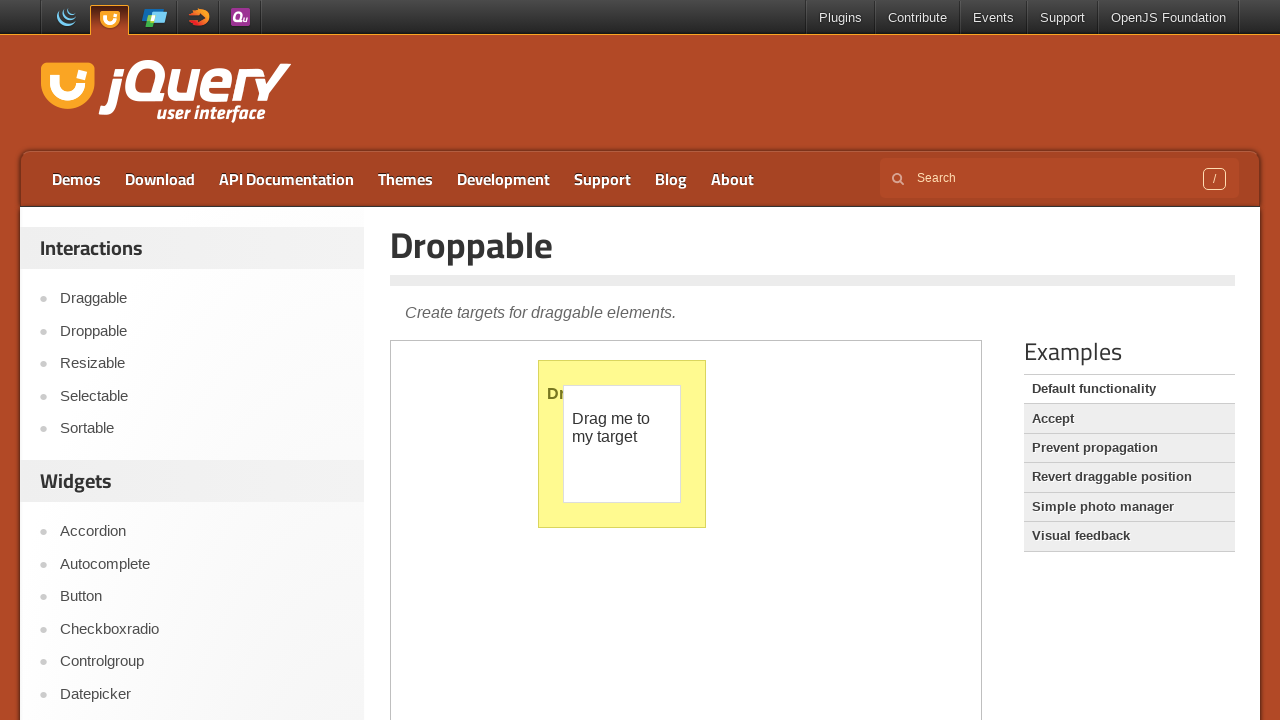

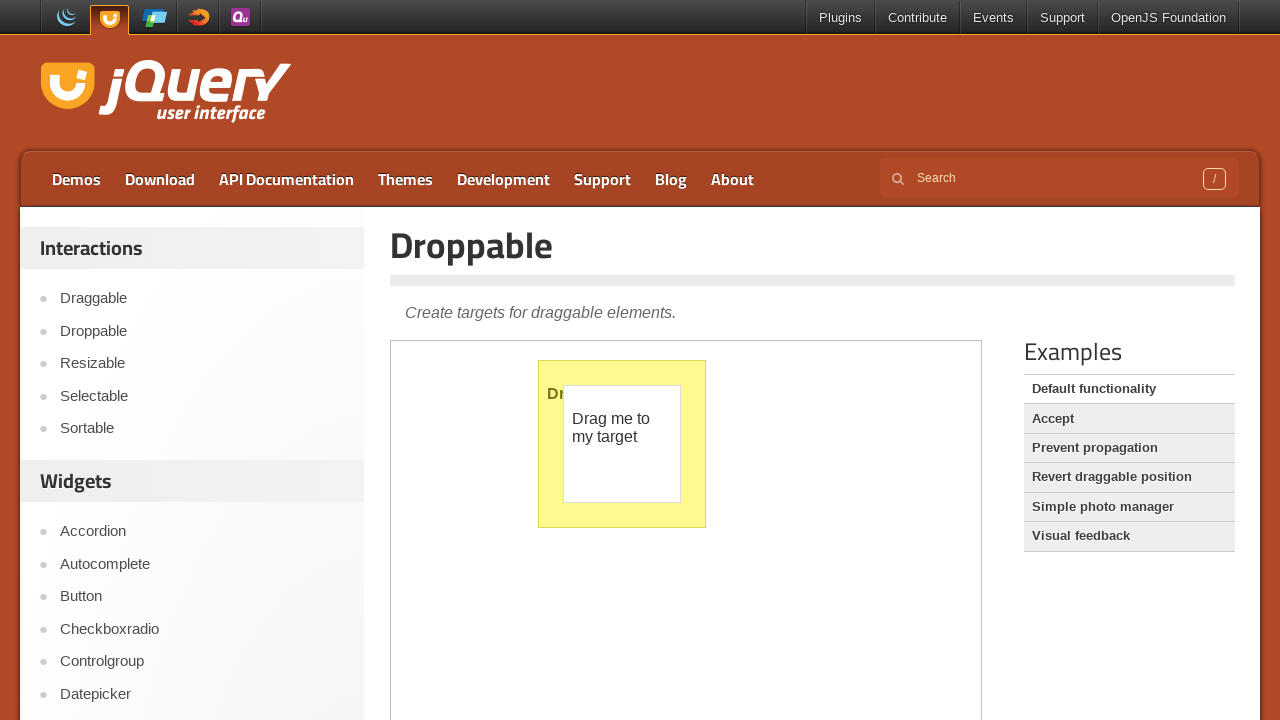